Tests calculator addition with negative numbers by entering a positive and negative number

Starting URL: https://tgadek.bitbucket.io/app/calc/dev/index.html

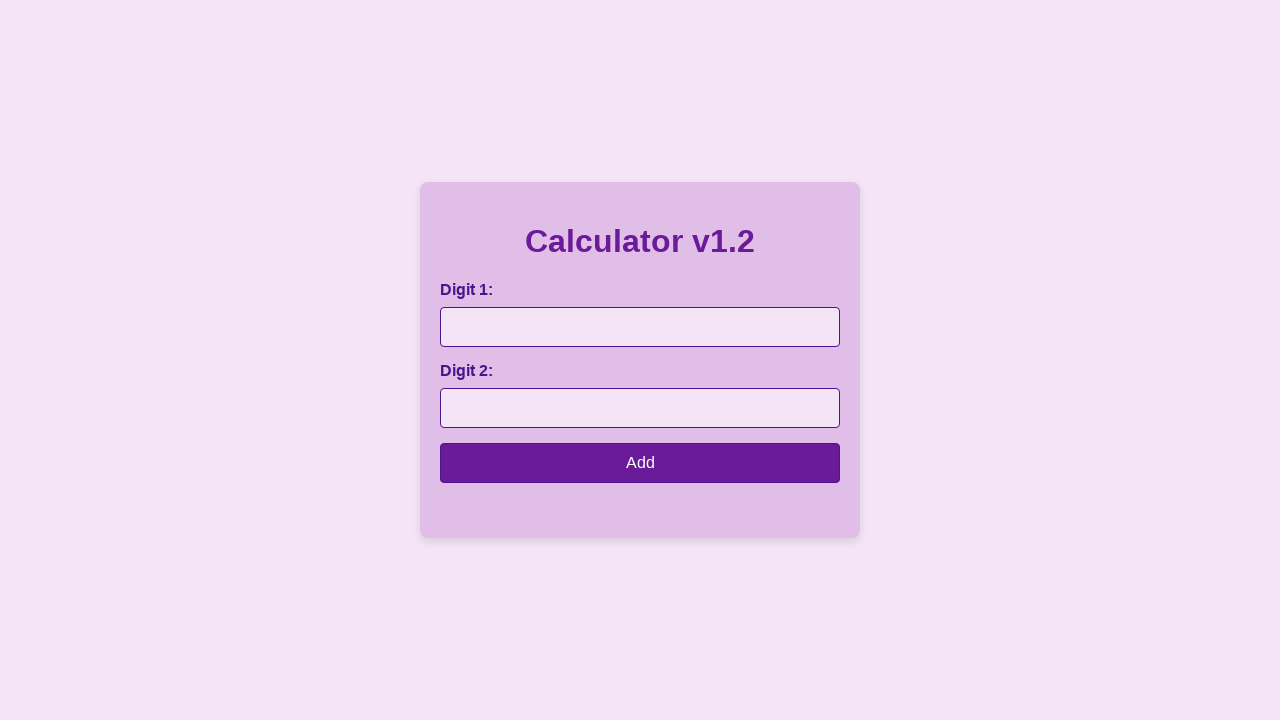

Entered positive number 3 in first input field on #number1
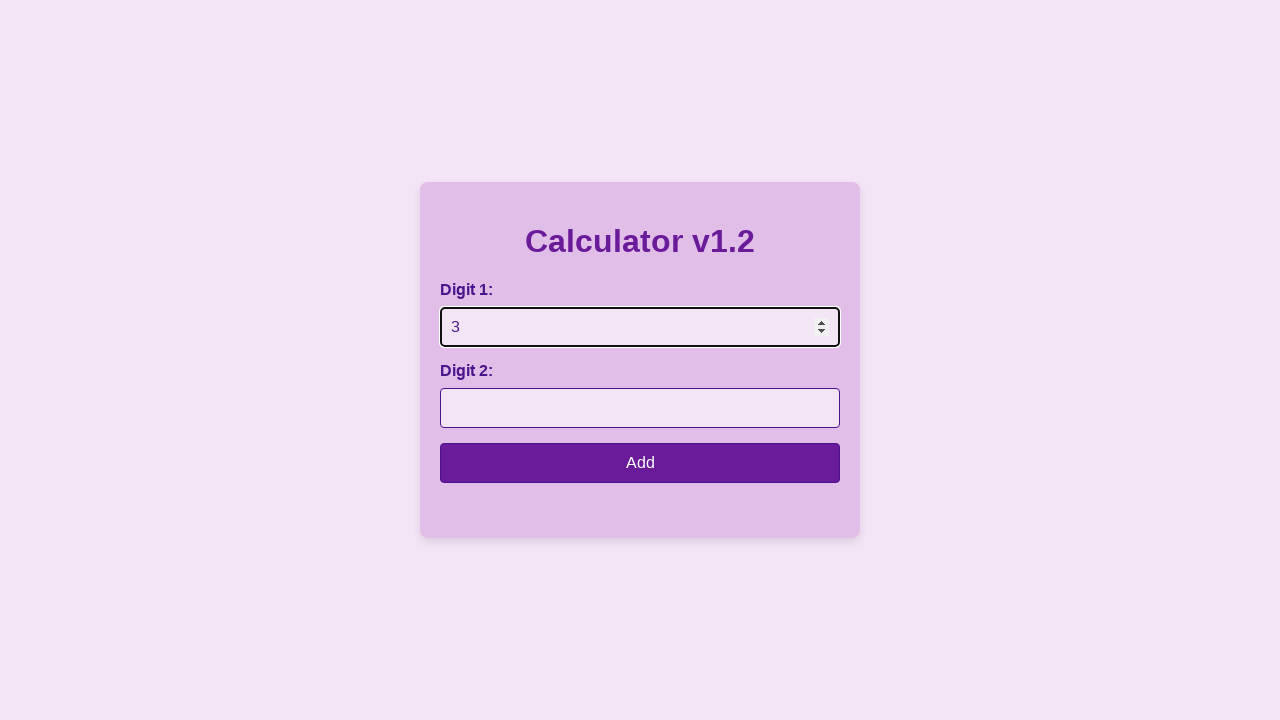

Entered negative number -6 in second input field on #number2
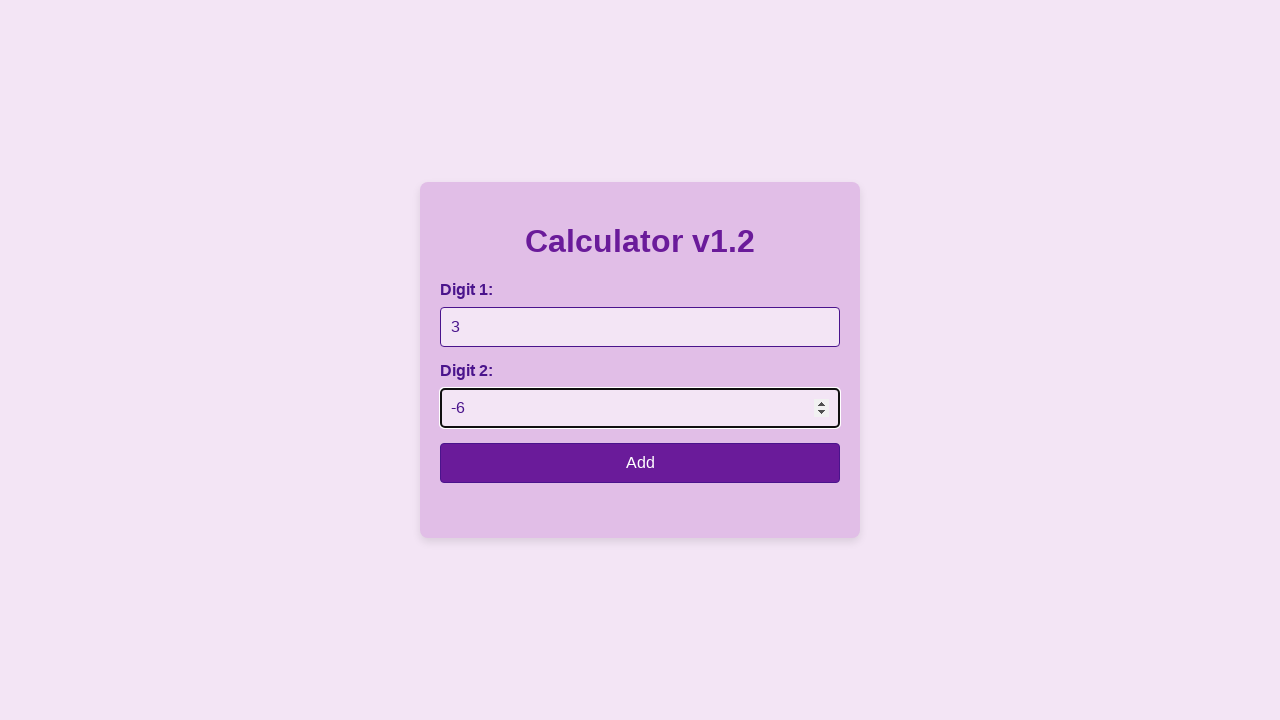

Clicked calculate button to add 3 and -6 at (640, 463) on input[type='button']
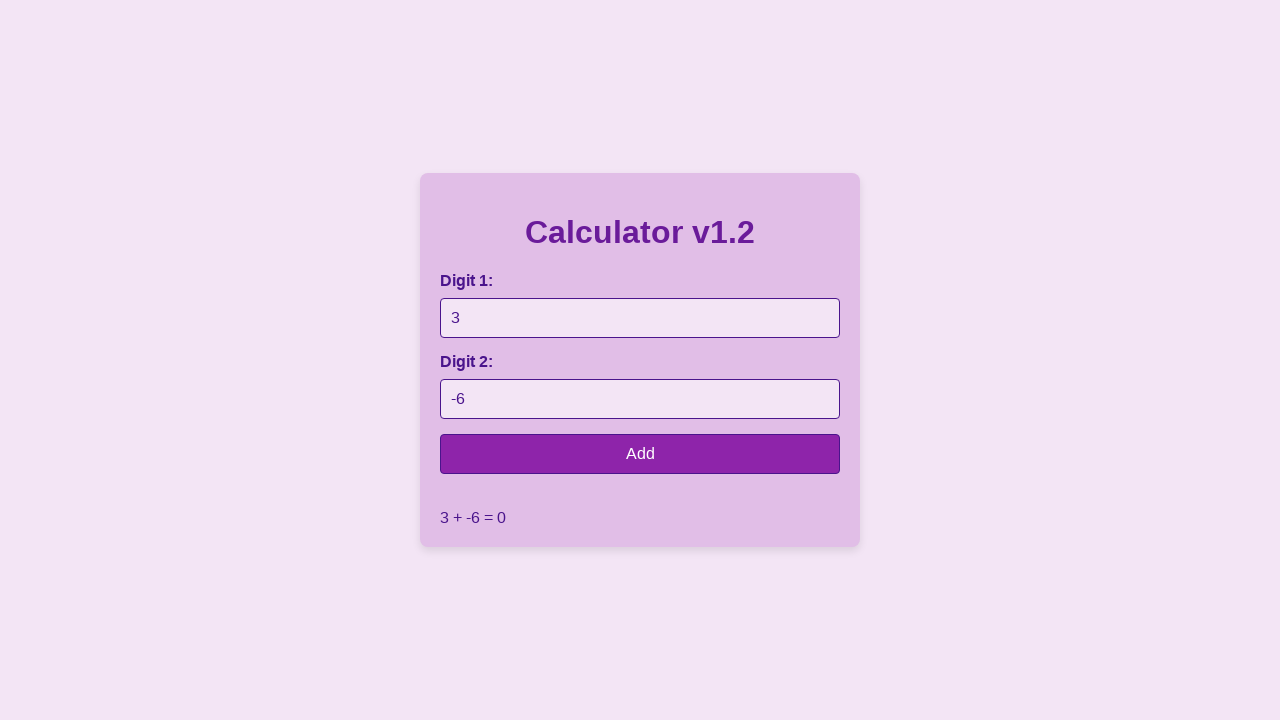

Result element appeared on page
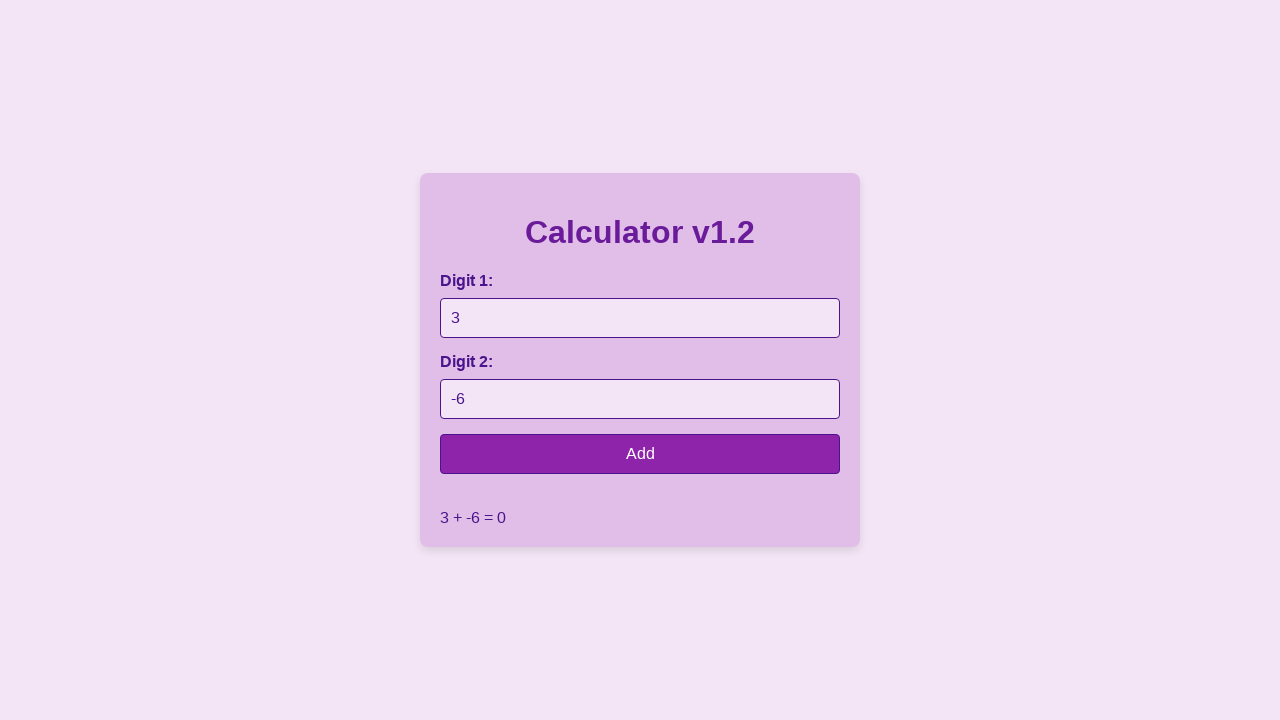

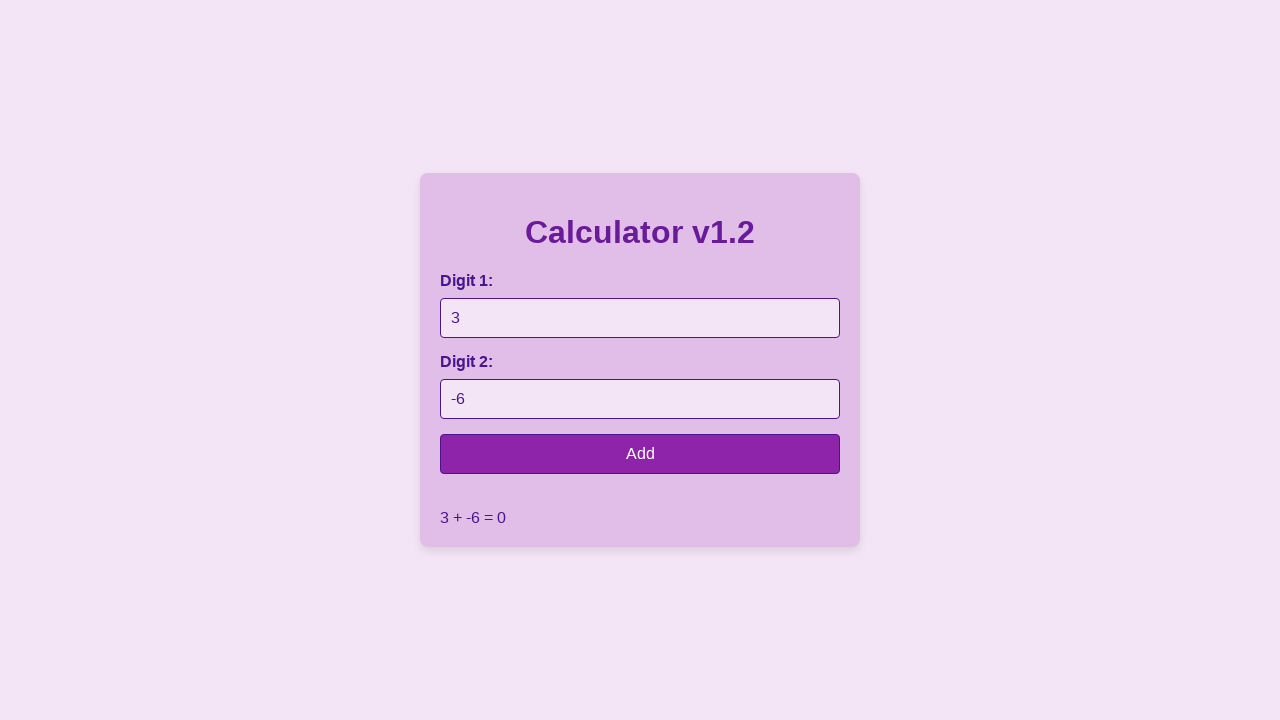